Tests the theme toggle functionality on the React.js homepage by clicking the dark mode button and verifying that visual properties change to indicate a theme switch.

Starting URL: https://react.dev

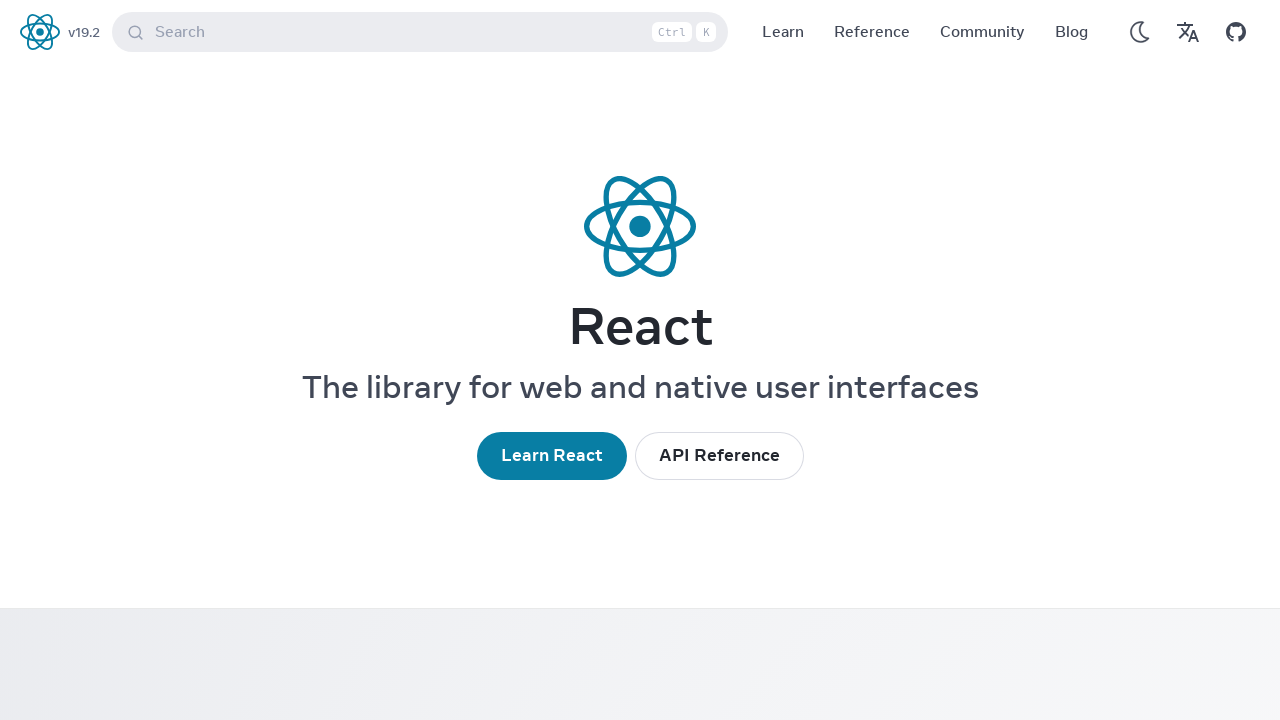

Dark mode toggle button became visible
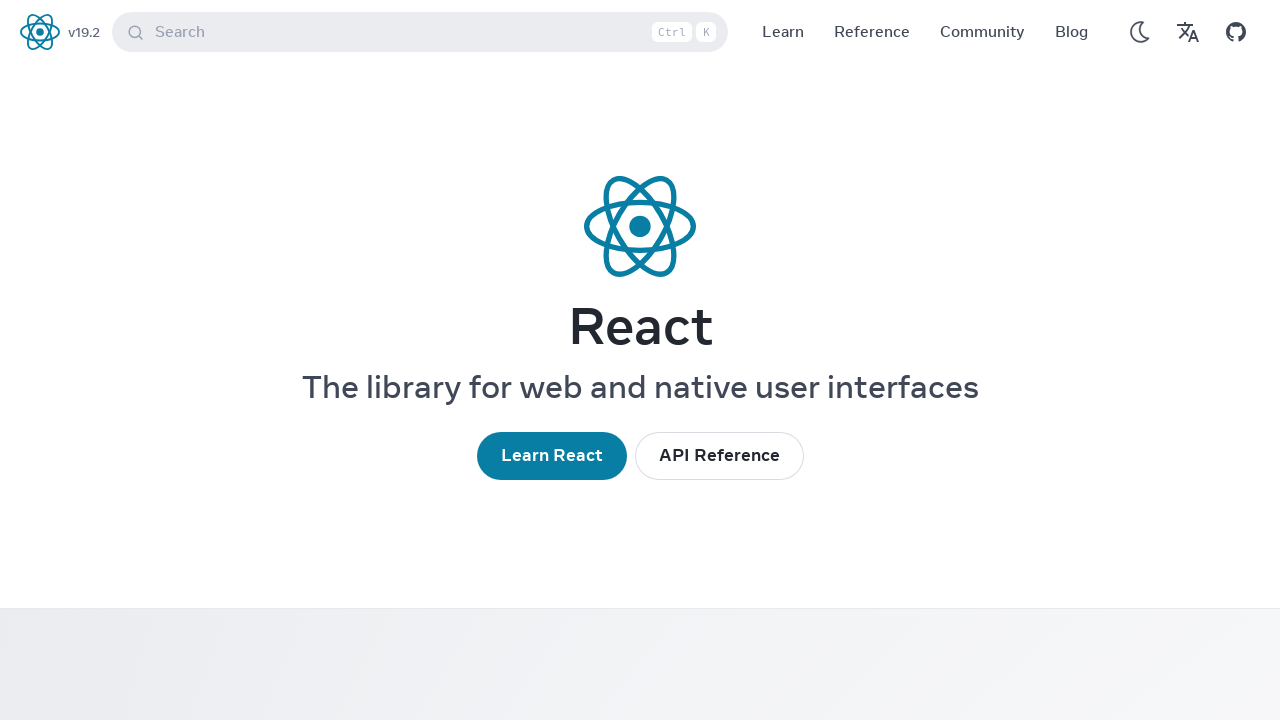

Captured initial theme state before toggle
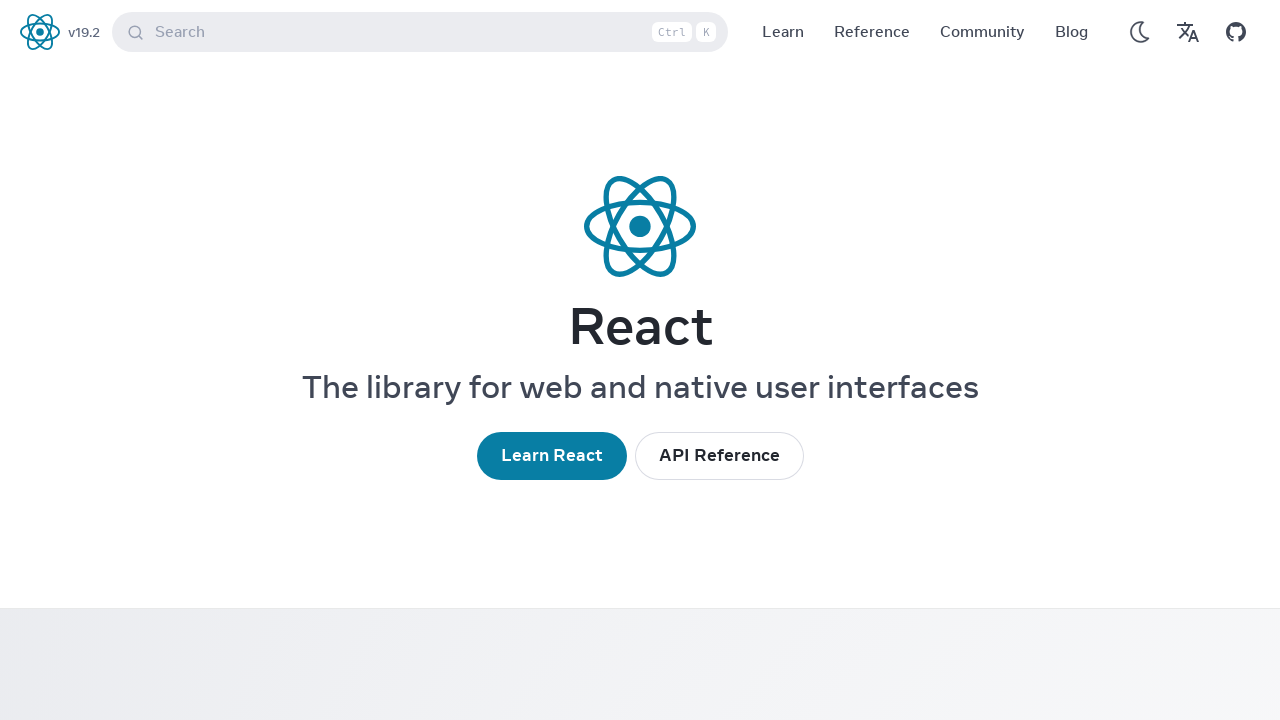

Clicked dark mode toggle button at (1140, 32) on internal:role=button[name="dark mode"i]
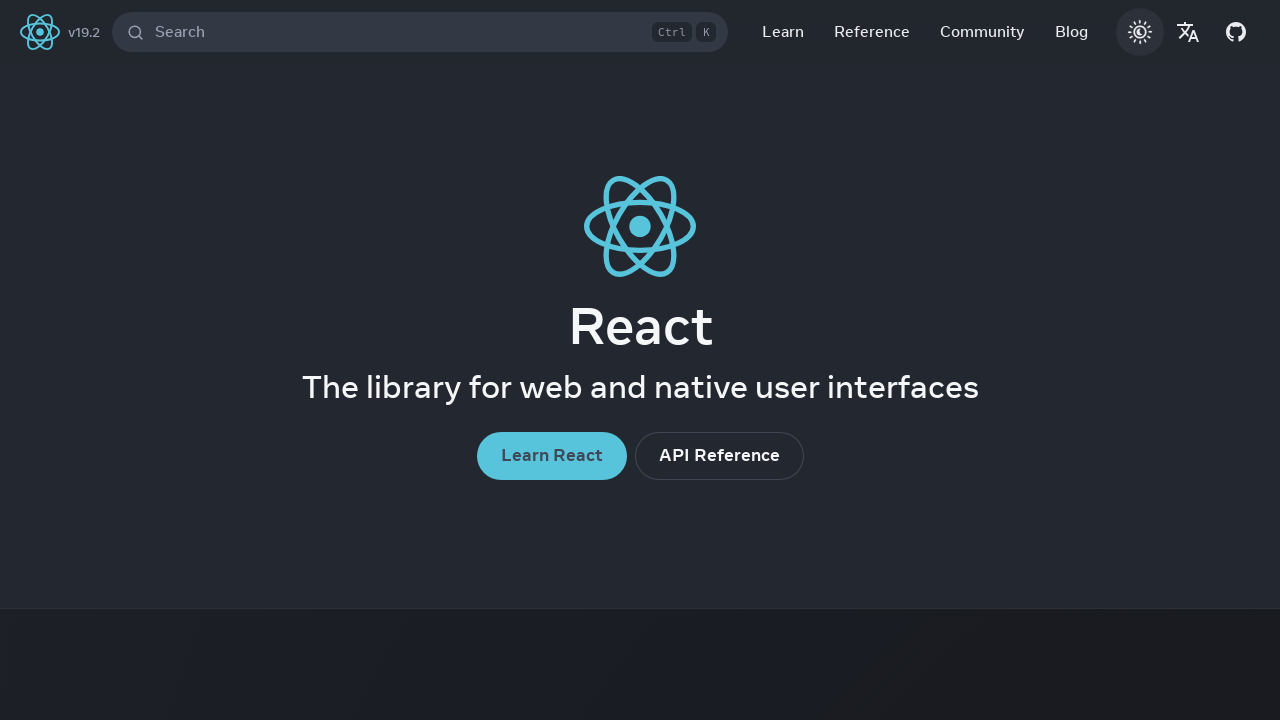

Waited 1 second for theme transition to complete
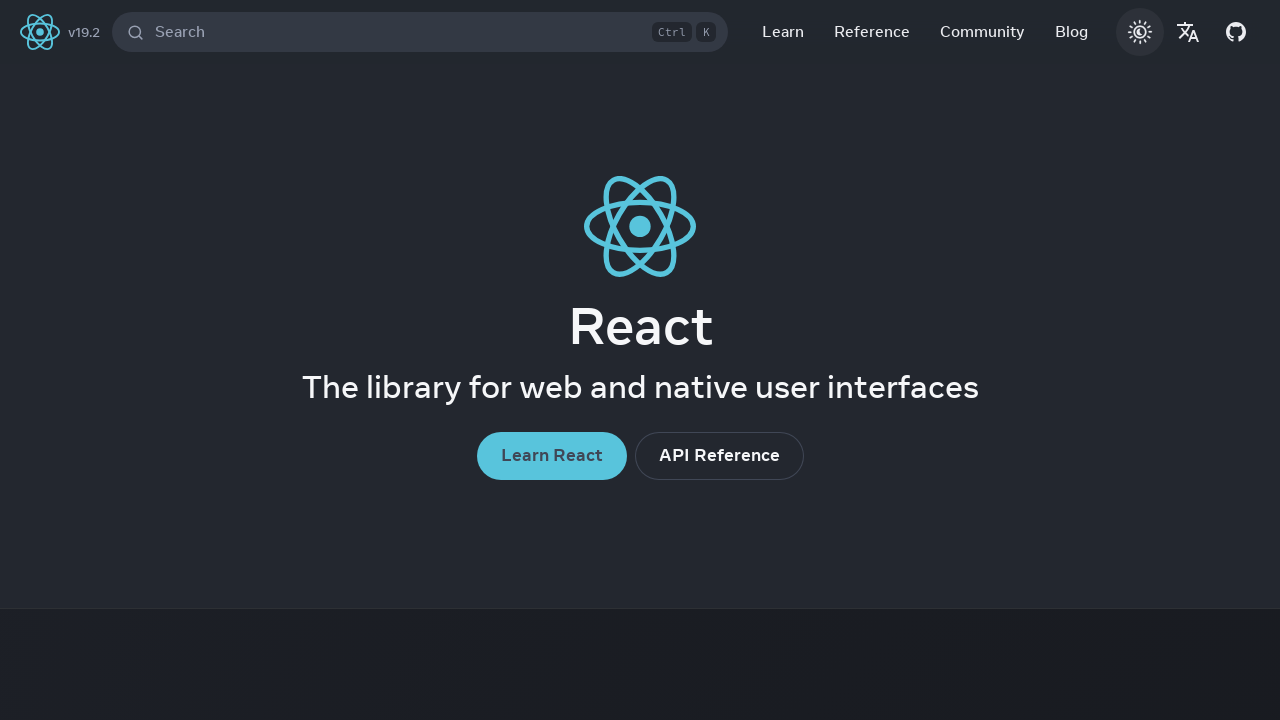

Captured updated theme state after toggle
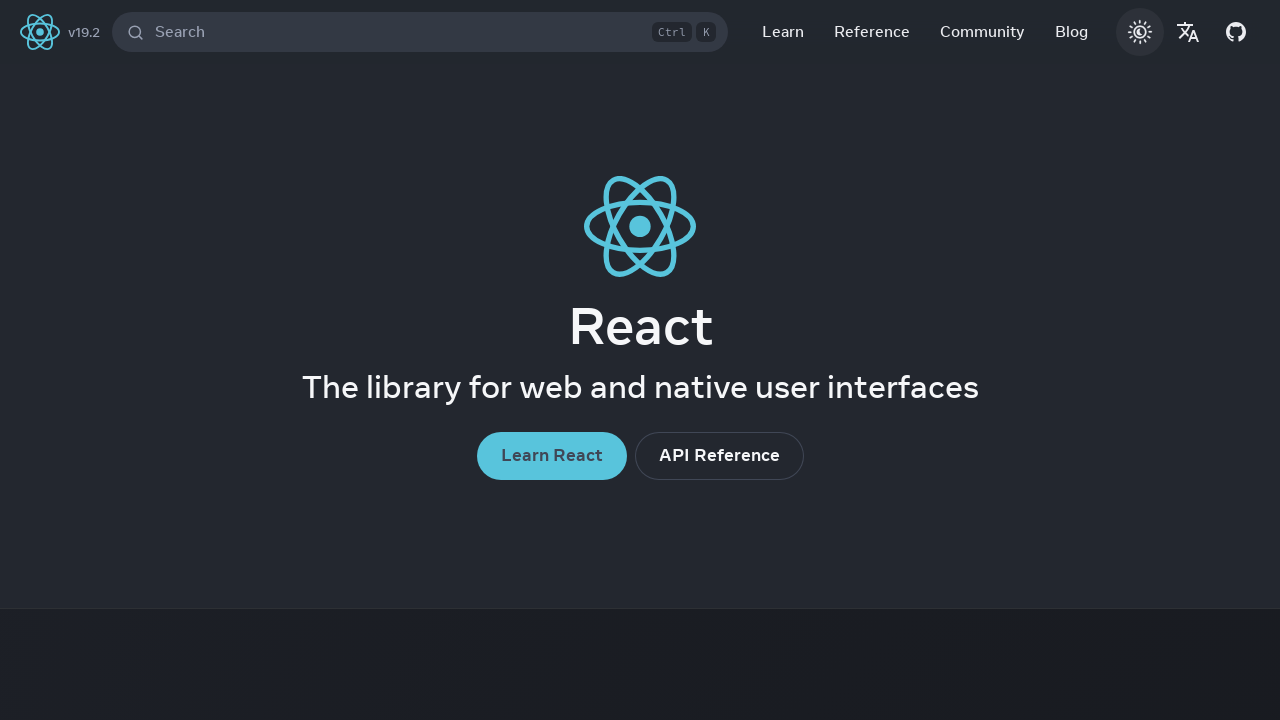

Verified that theme properties changed after toggle (light/dark mode switch successful)
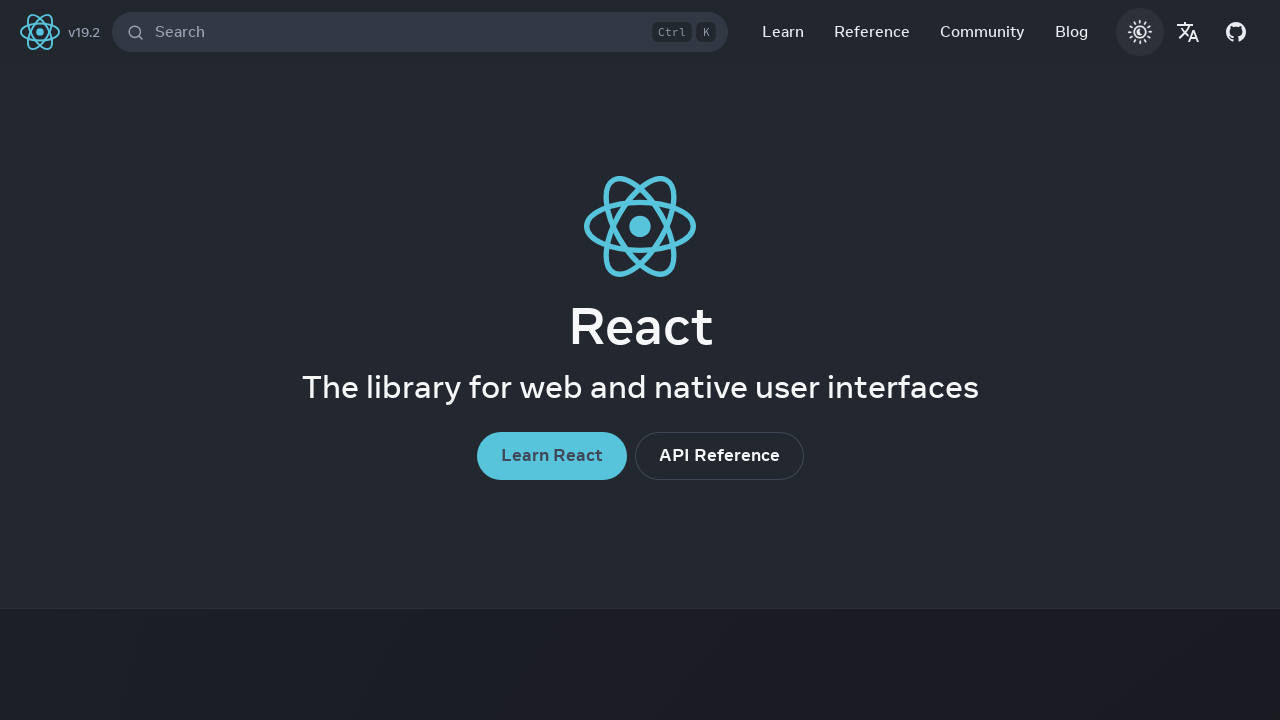

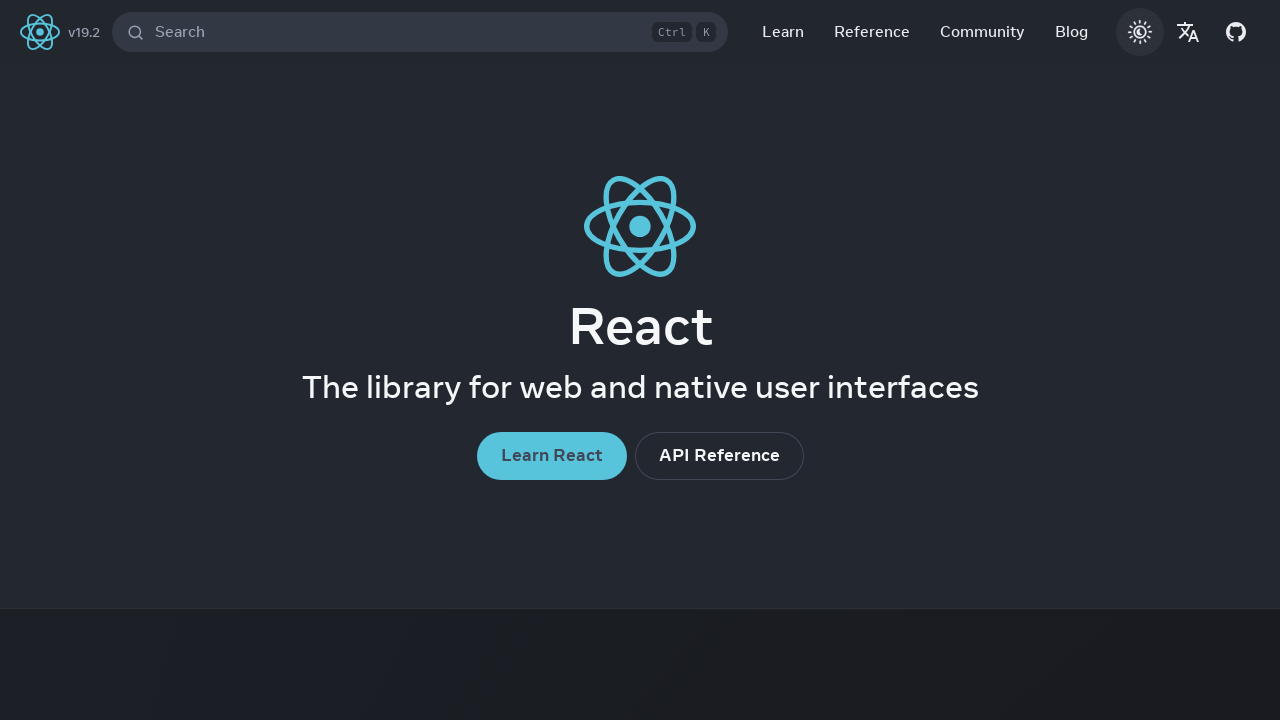